Tests navigation through catalog dropdown menu by hovering over Catalog, then Electric, then clicking on Phones category.

Starting URL: http://intershop5.skillbox.ru/

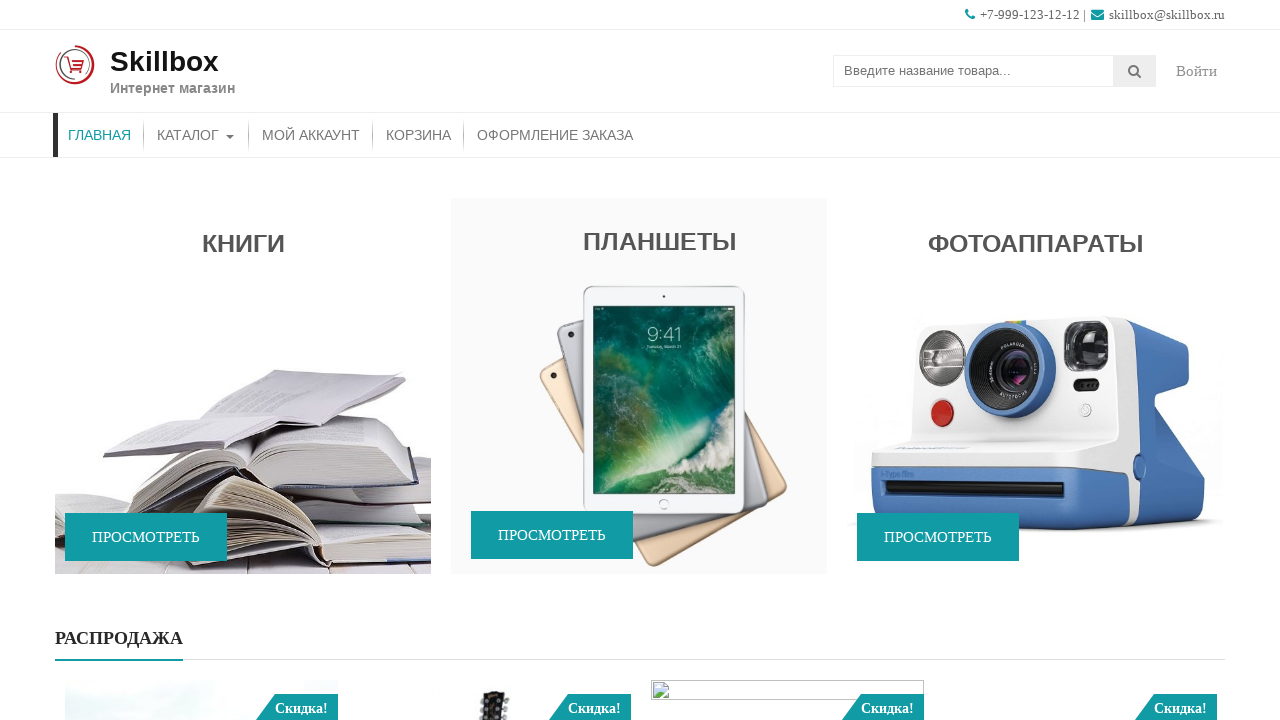

Hovered over Catalog menu item at (196, 135) on #menu-item-46
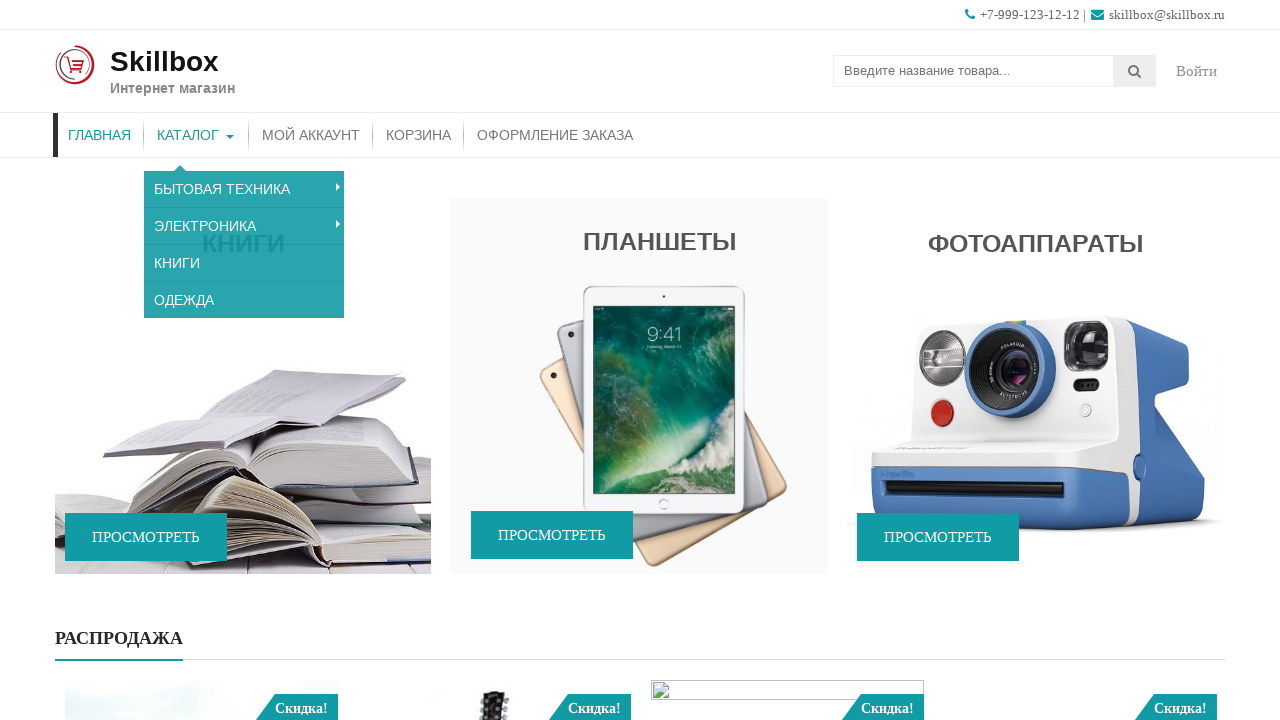

Hovered over Electric submenu at (244, 224) on #menu-item-47
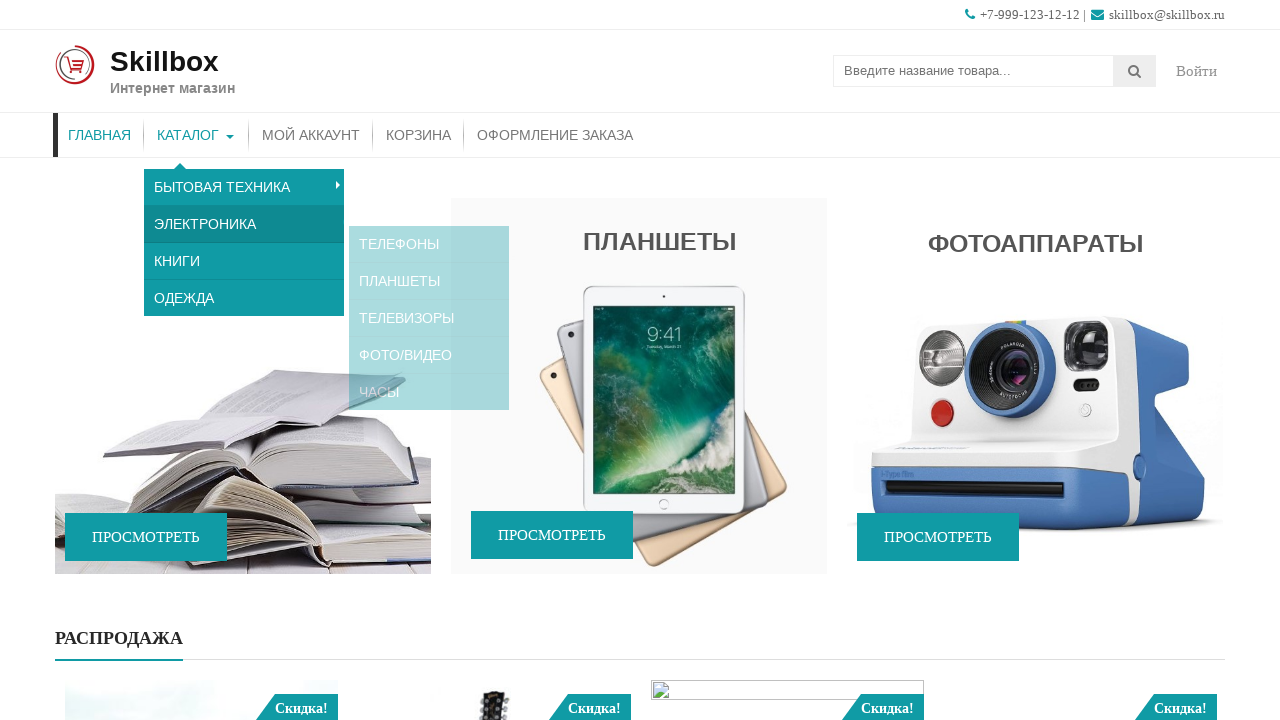

Hovered over Phones submenu at (429, 224) on #menu-item-114
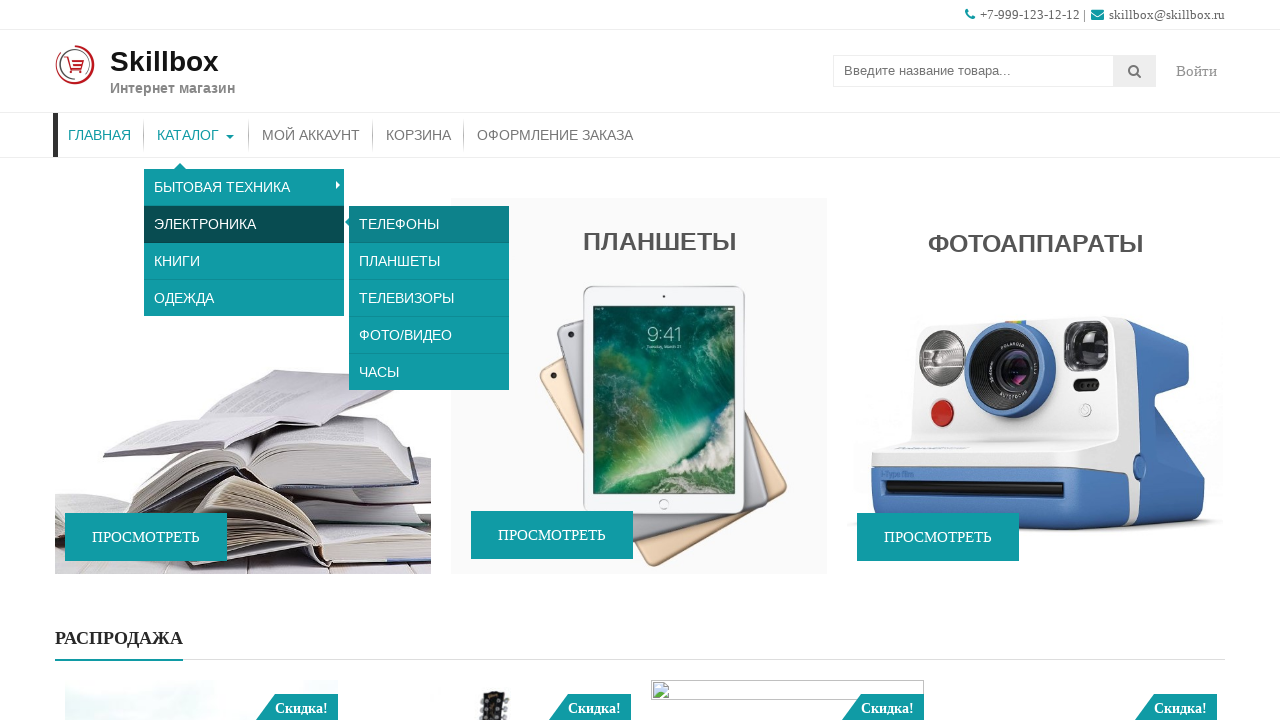

Clicked on Phones category at (429, 224) on #menu-item-114
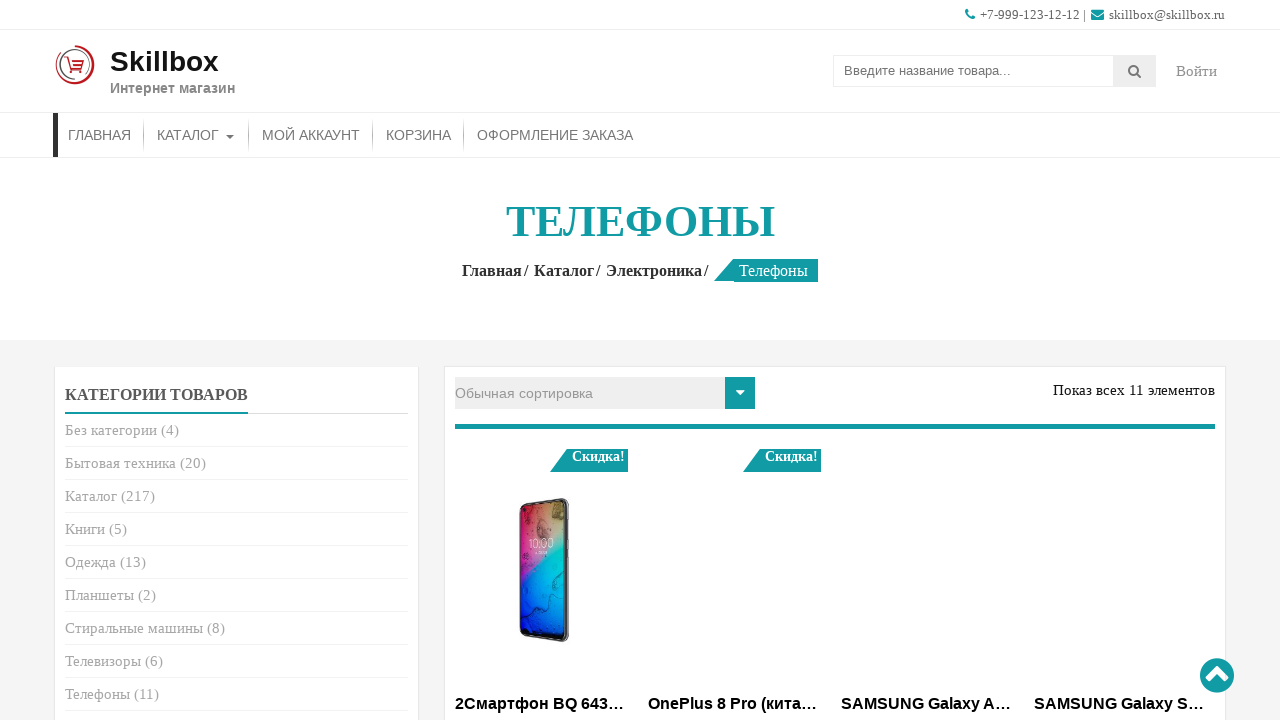

Verified breadcrumb with Phones category loaded
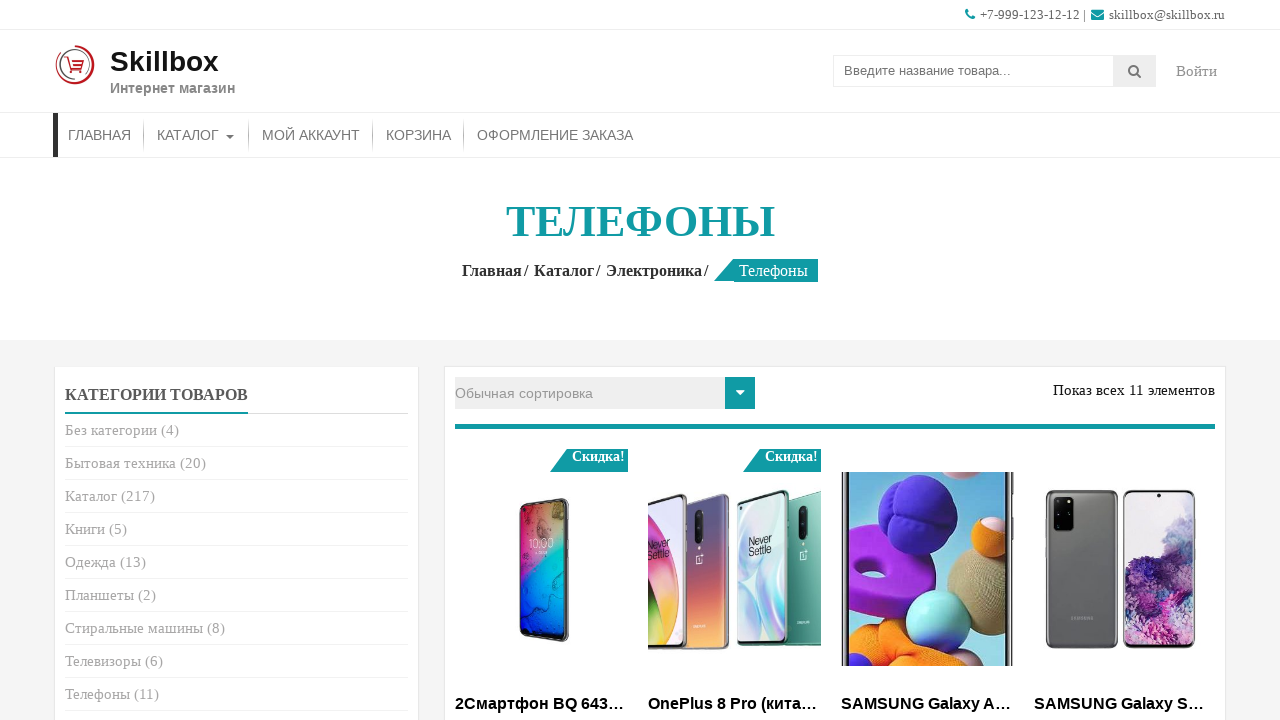

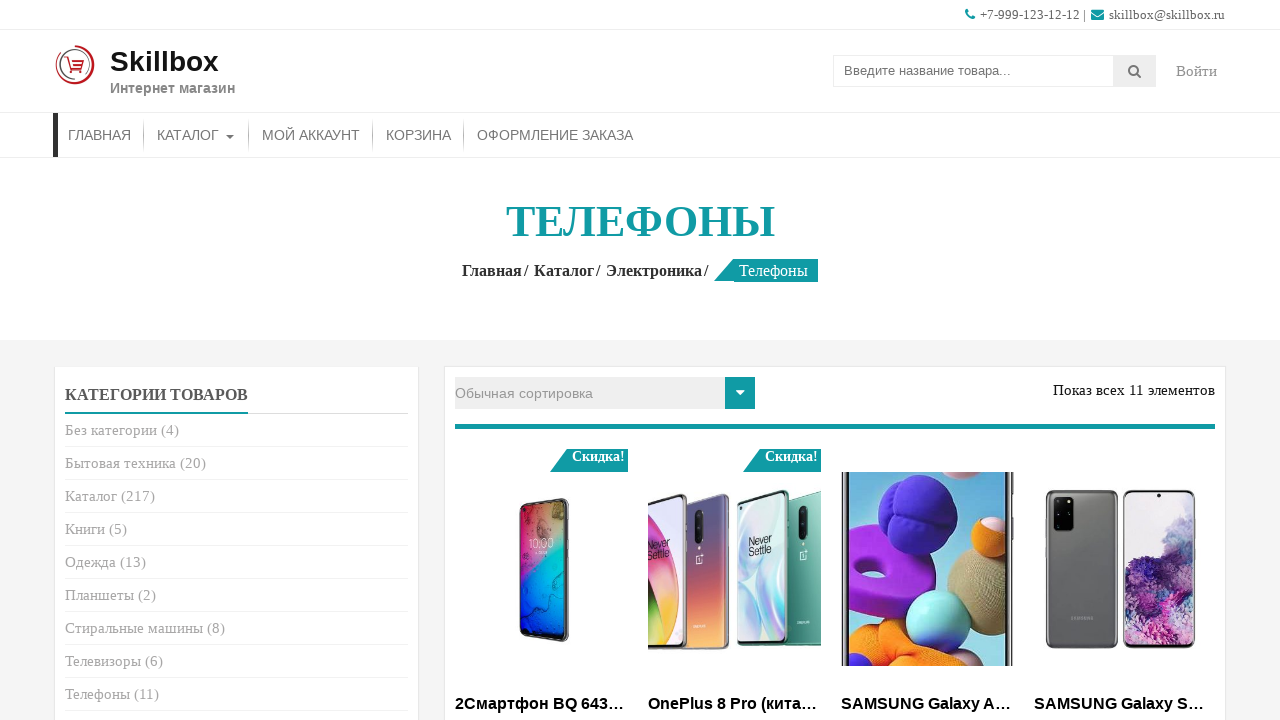